Tests XPath traversal techniques by locating buttons using sibling and parent relationships in the page header, verifying the elements can be found and accessed.

Starting URL: https://rahulshettyacademy.com/AutomationPractice/

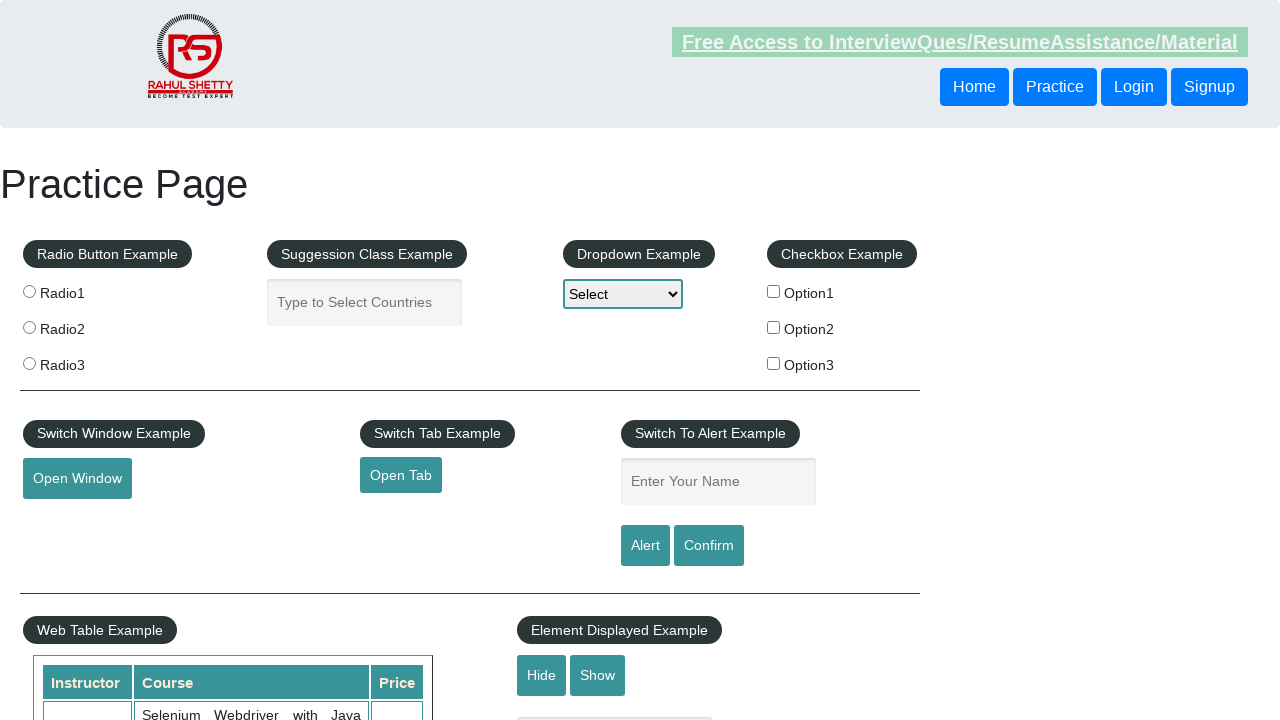

Located button using following-sibling XPath traversal
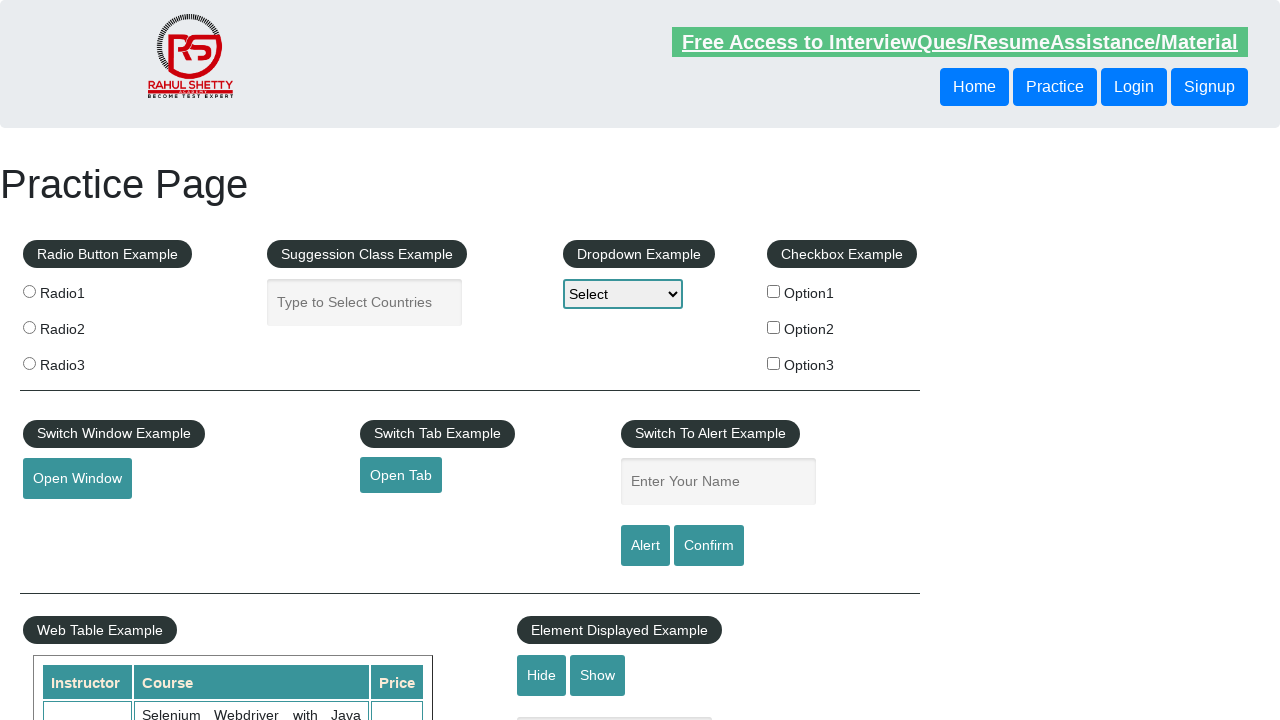

Verified sibling button is visible
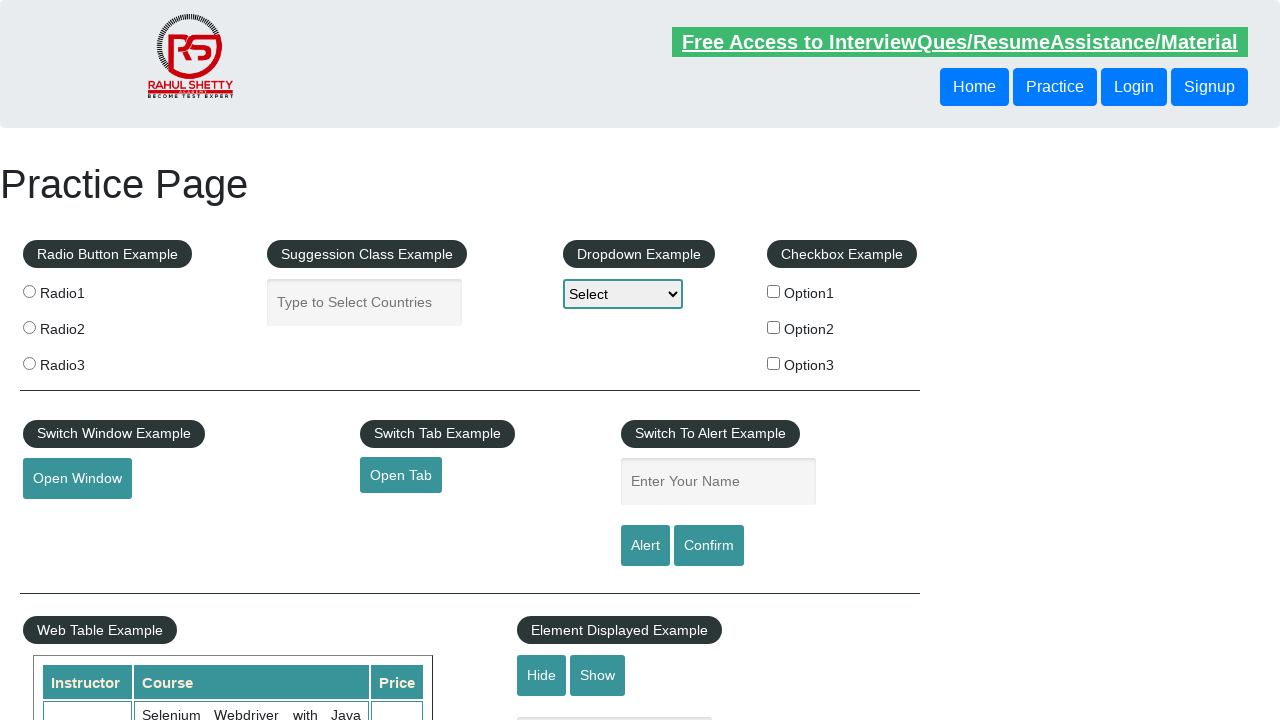

Located button using parent XPath traversal
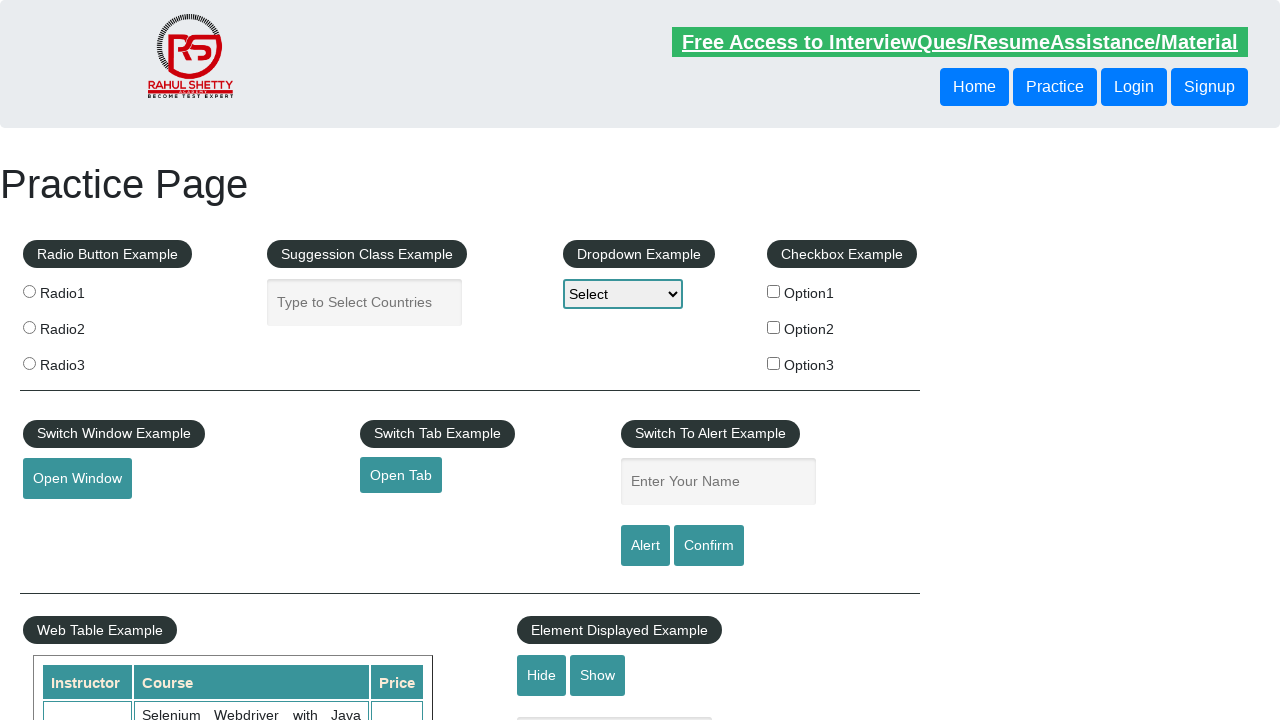

Verified parent traversal button is visible
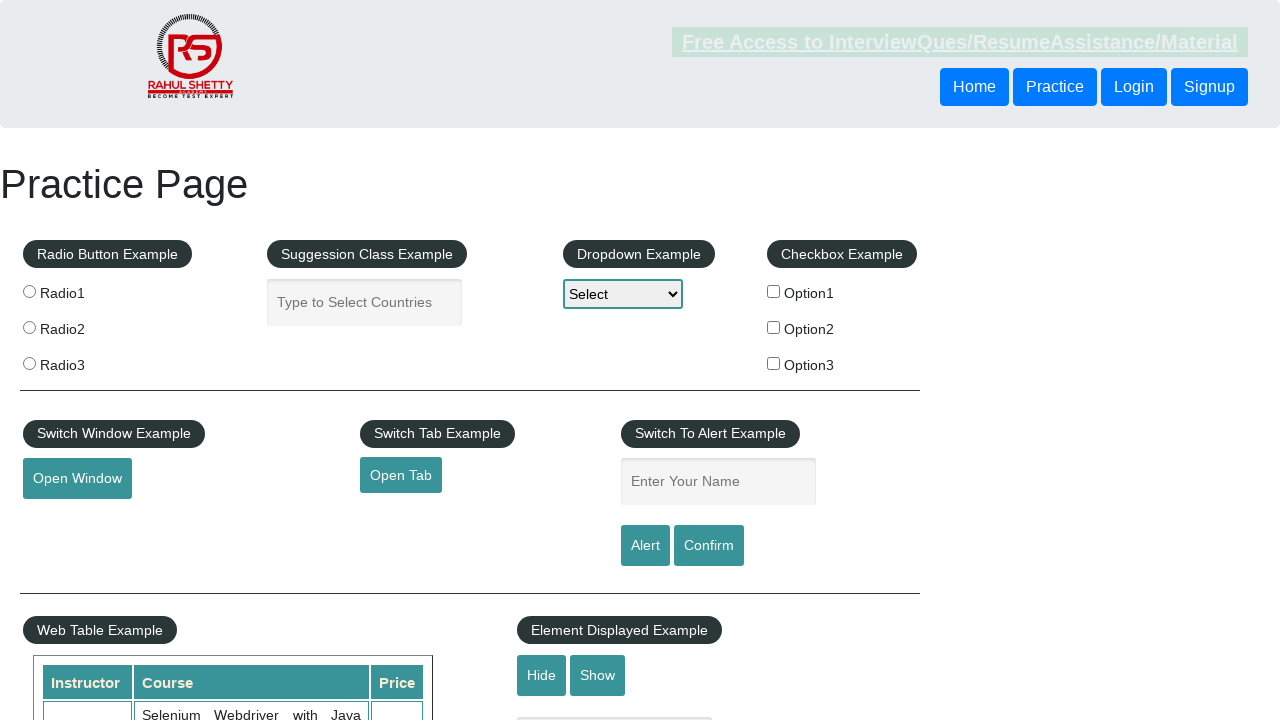

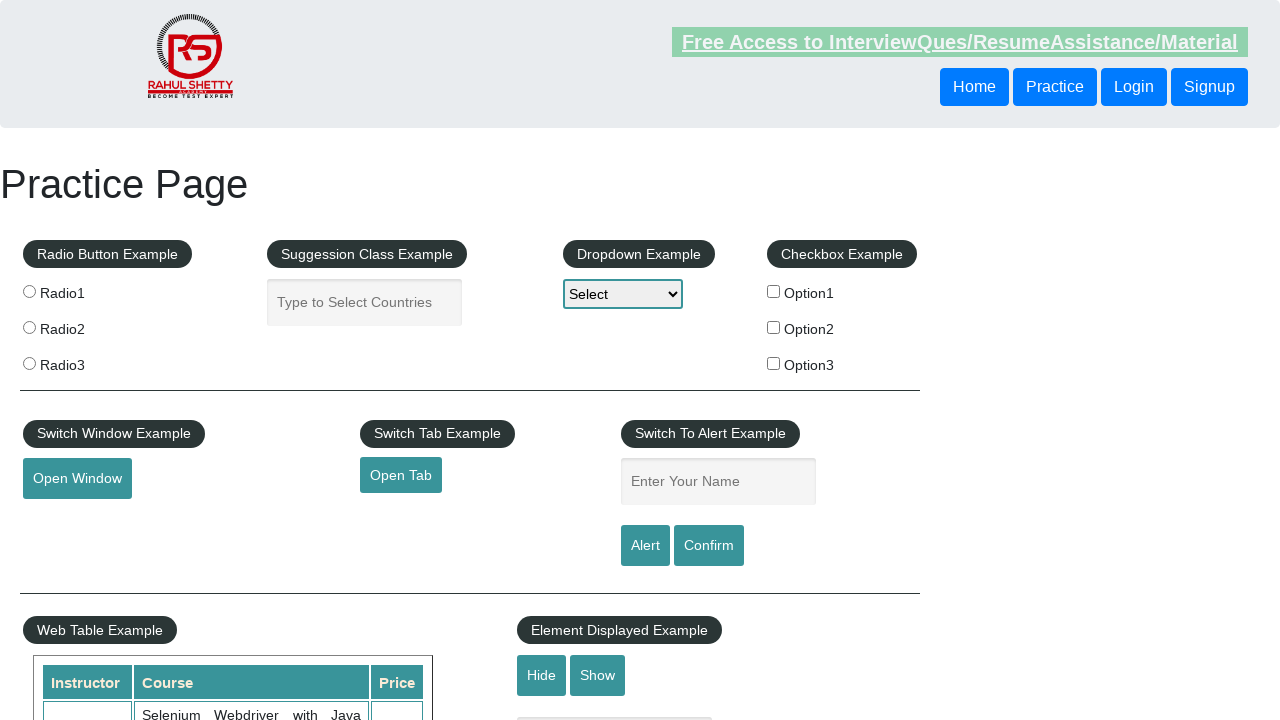